Tests registration form validation by submitting password with less than 6 characters and verifying error messages

Starting URL: https://alada.vn/tai-khoan/dang-ky.html

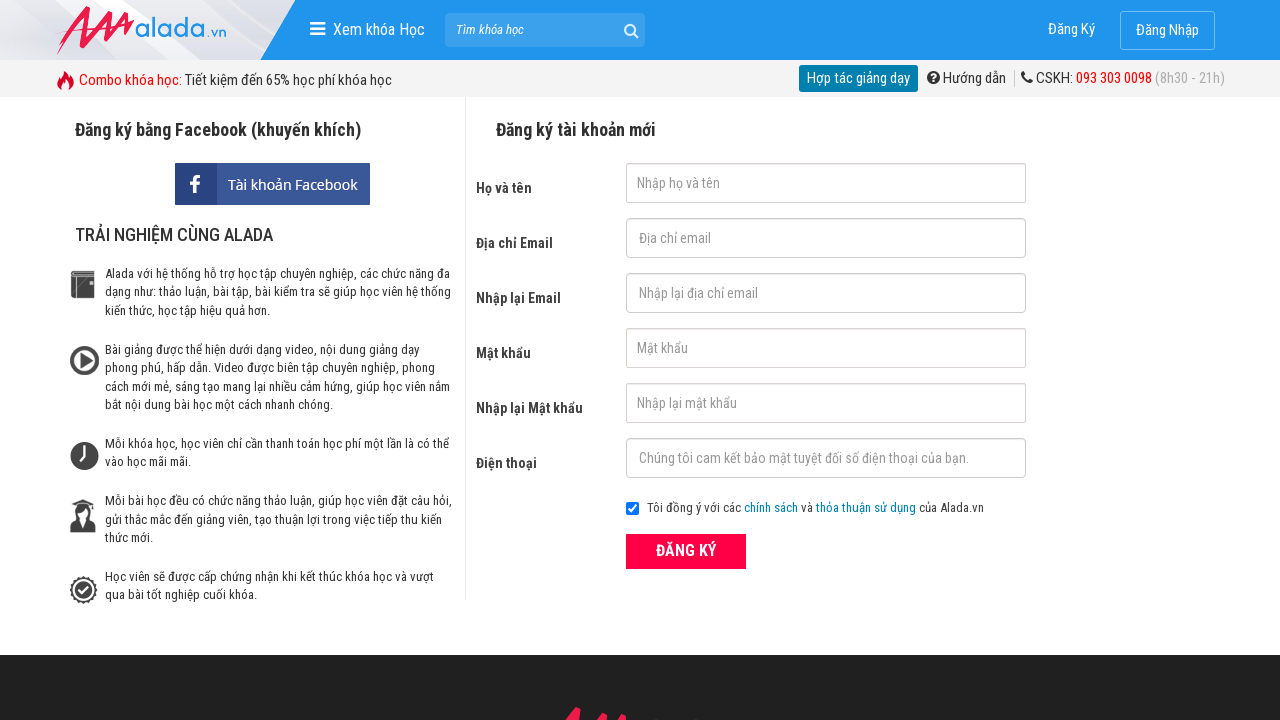

Filled first name field with 'Jon' on input#txtFirstname
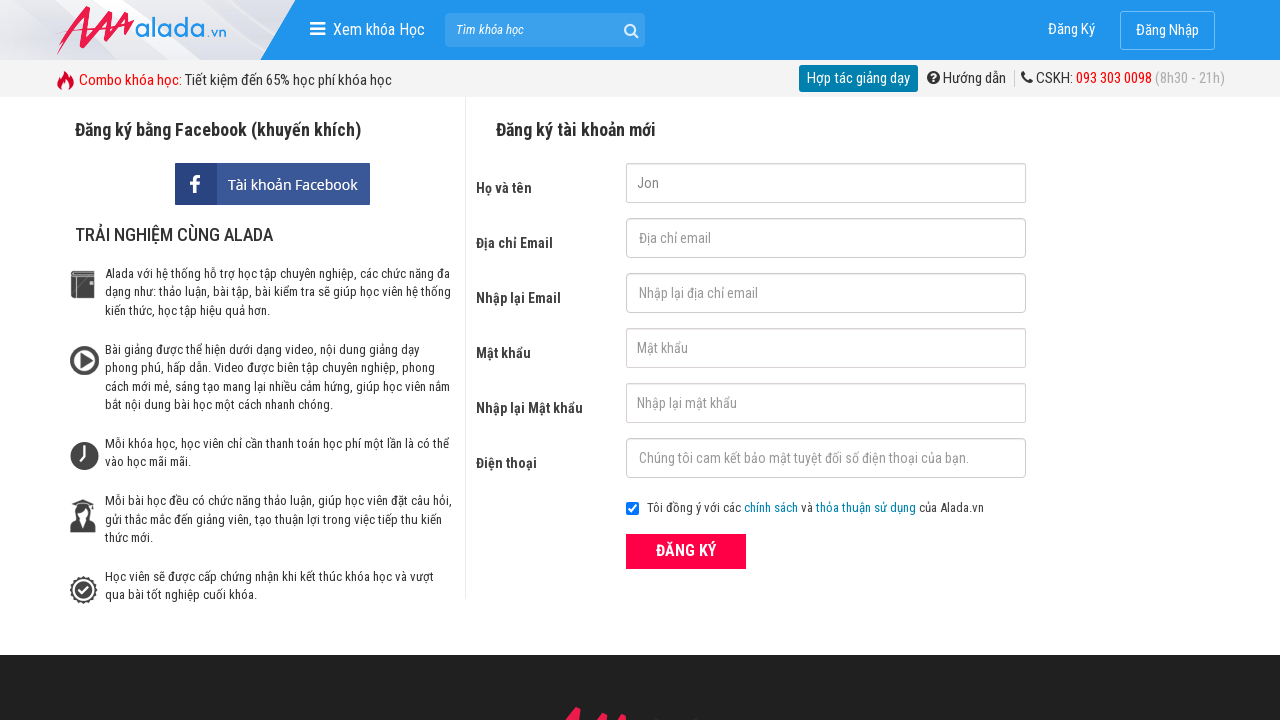

Filled email field with 'Jon@us' on input#txtEmail
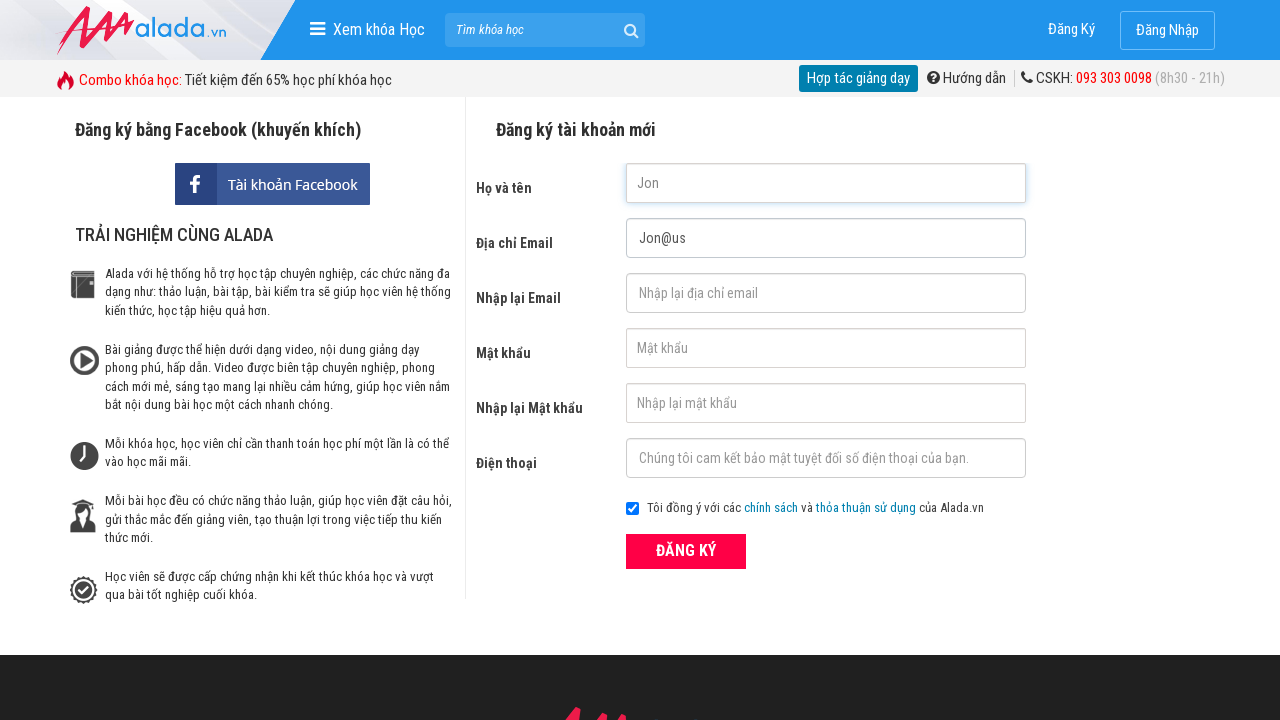

Filled confirm email field with 'Jon@us' on input#txtCEmail
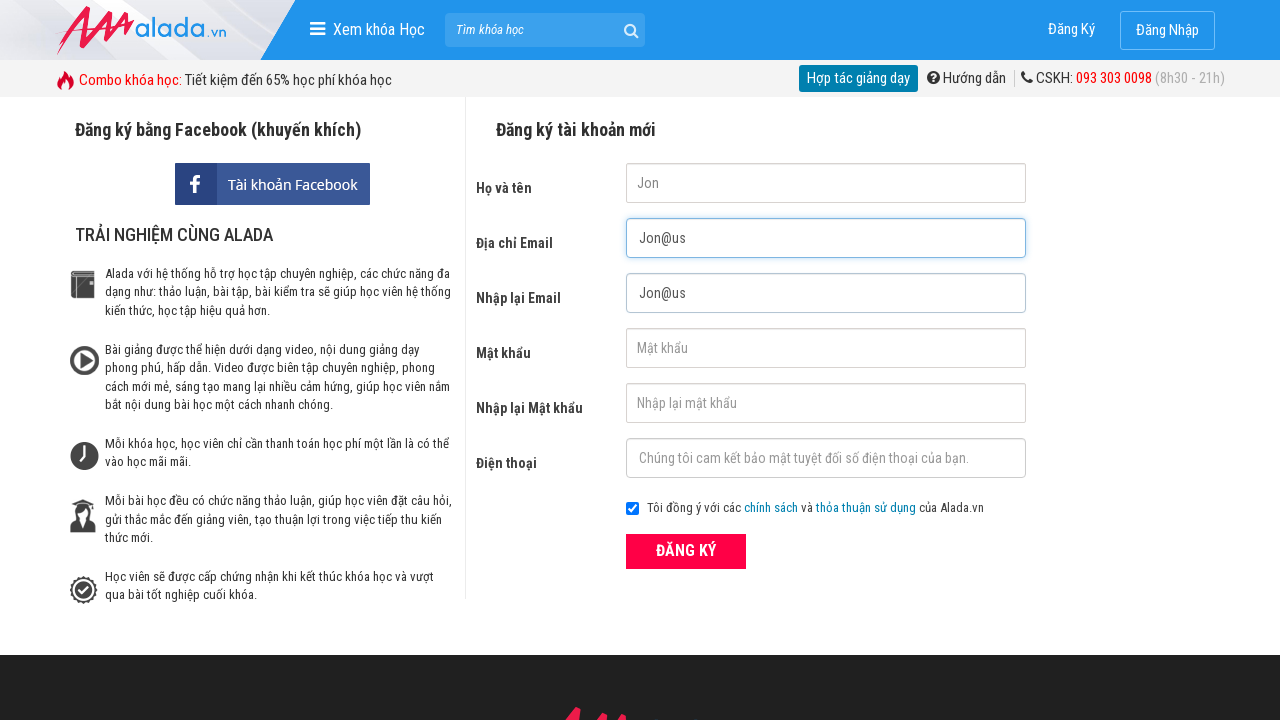

Filled password field with '12345' (less than 6 characters) on input#txtPassword
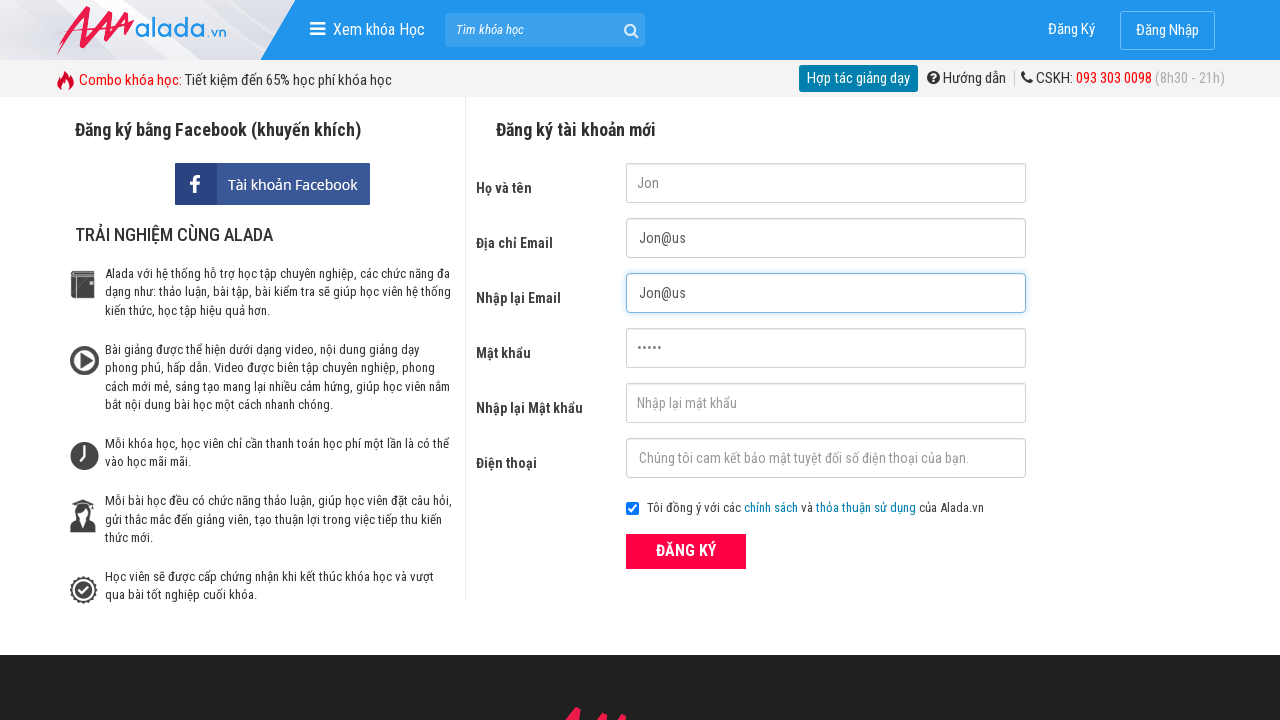

Filled confirm password field with '12345' on input#txtCPassword
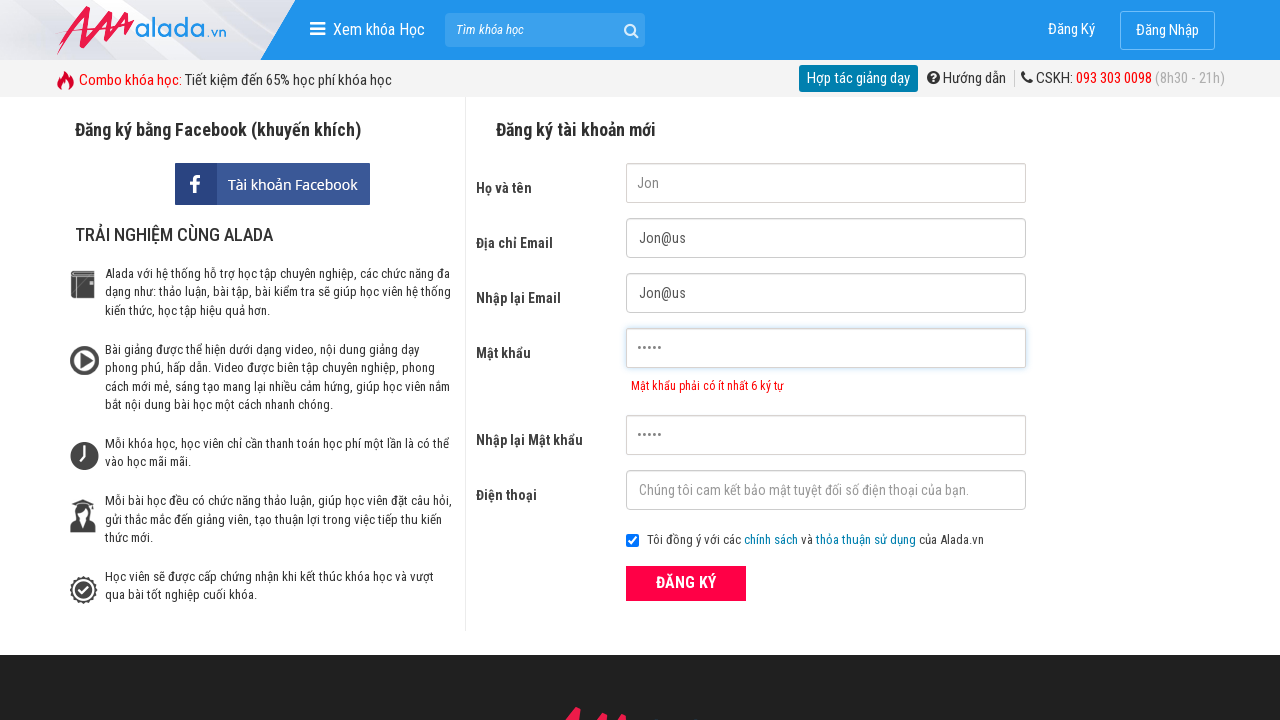

Filled phone field with '0987654321' on input#txtPhone
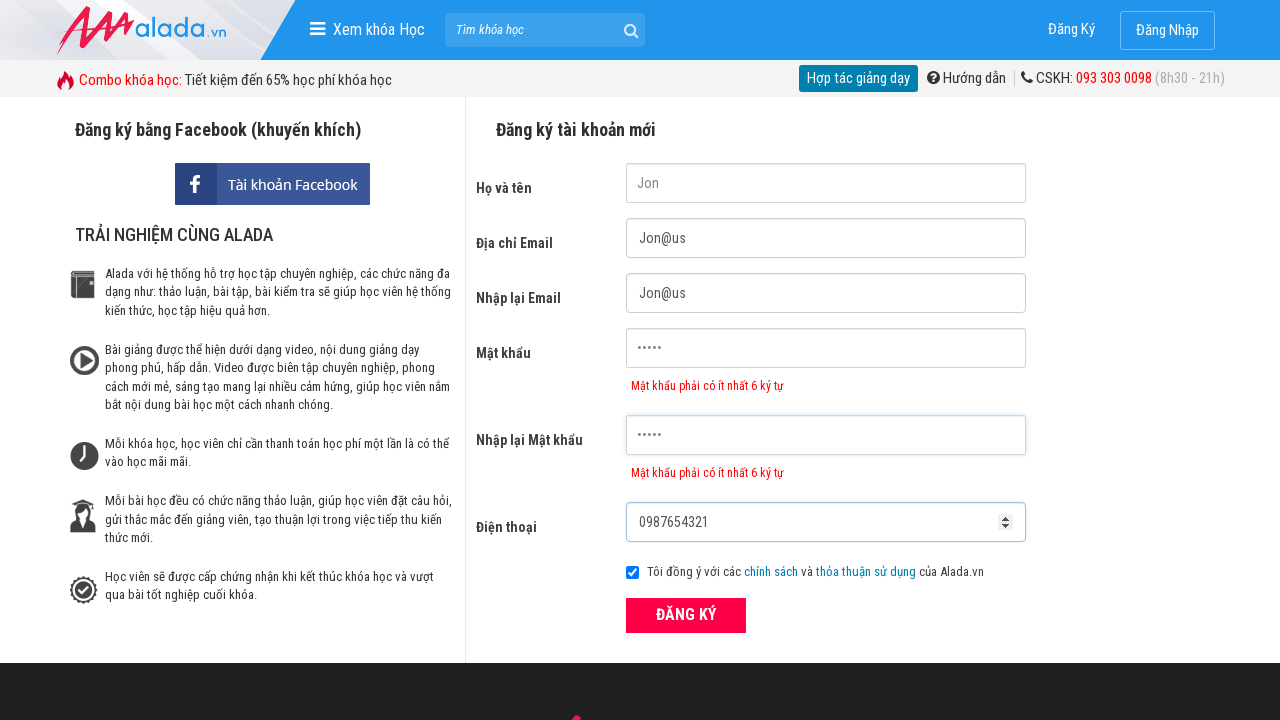

Clicked registration submit button at (686, 615) on div.frmRegister button.btn_pink_sm
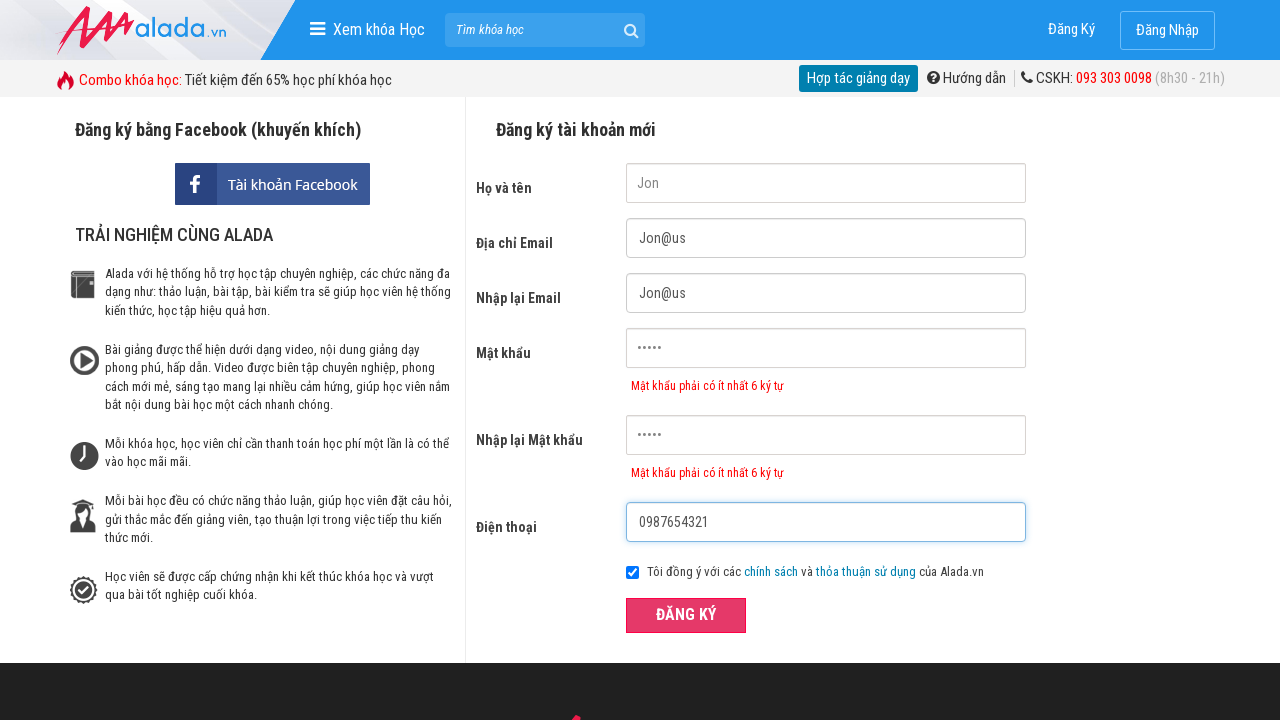

Password error message appeared
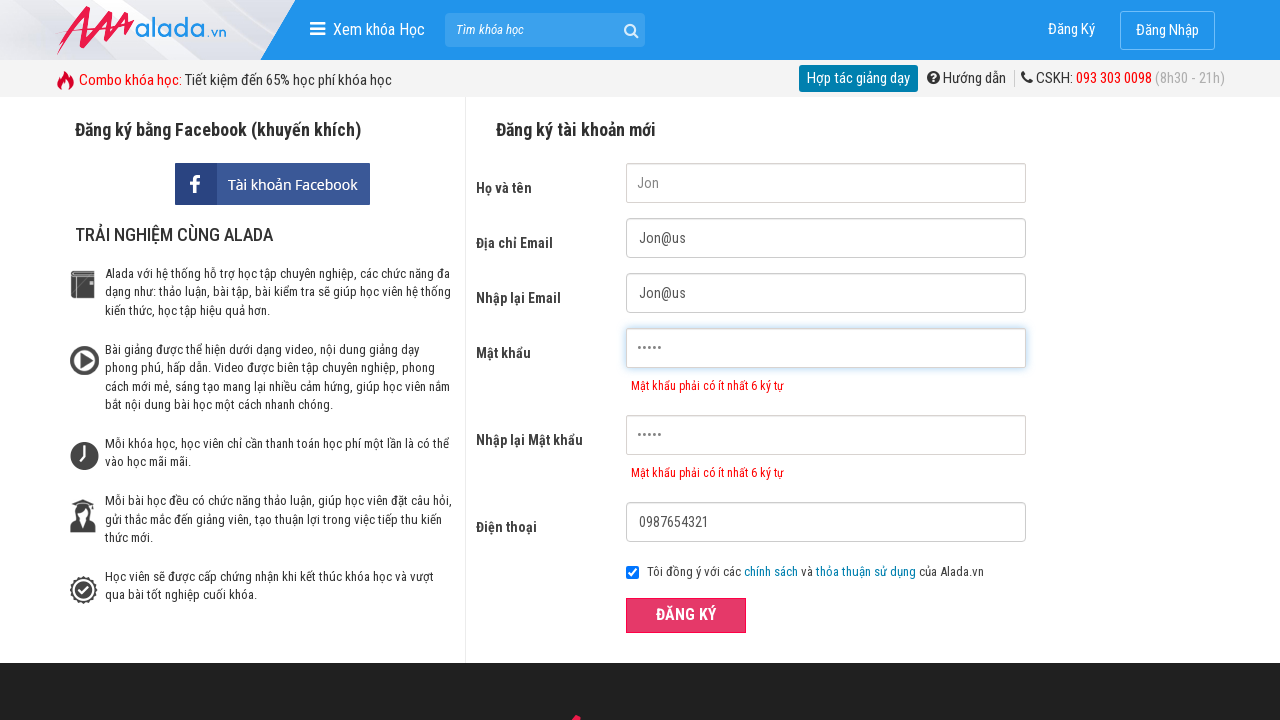

Confirm password error message appeared
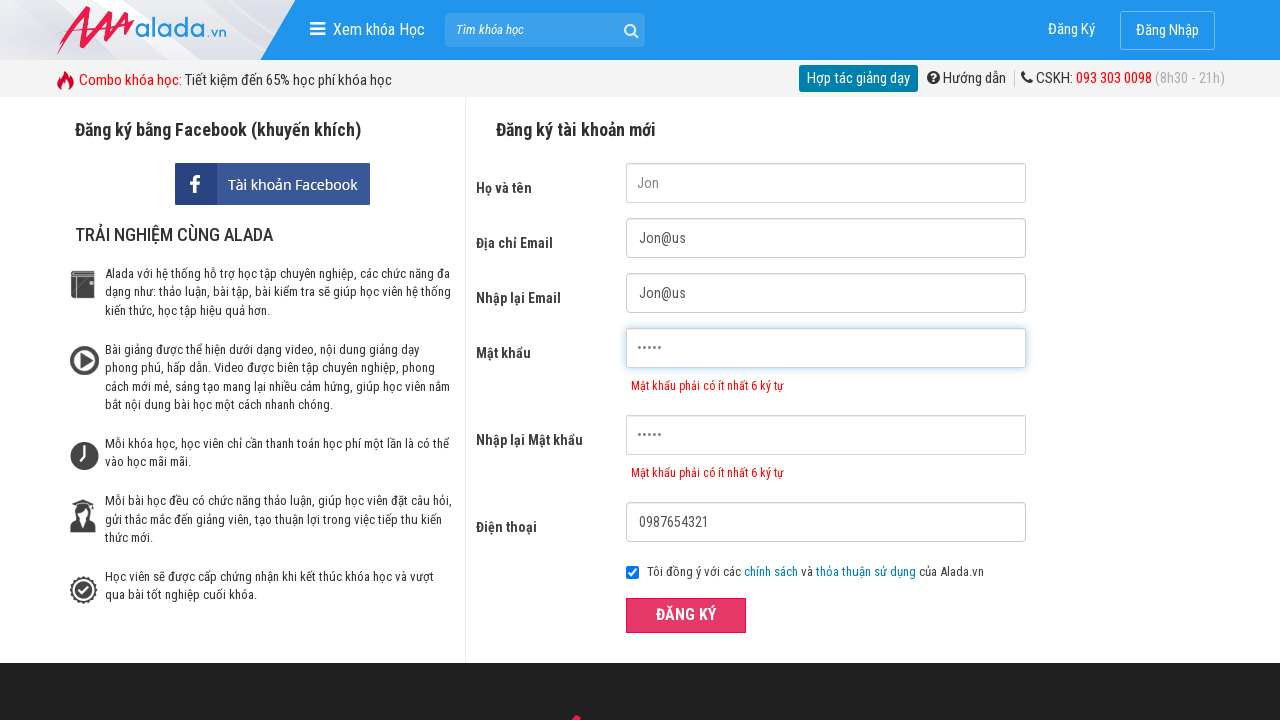

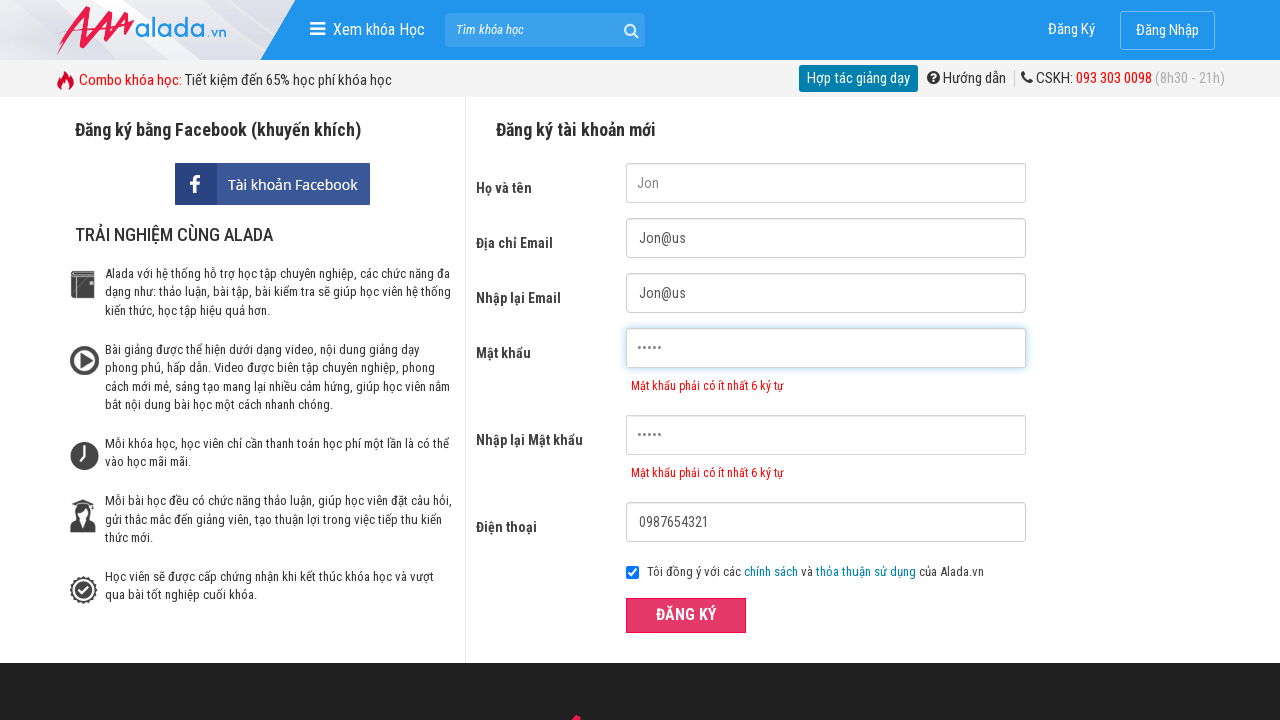